Tests that clicking 'Ver Fãs Cadastrados' button redirects to the list page

Starting URL: https://davi-vert.vercel.app/index.html

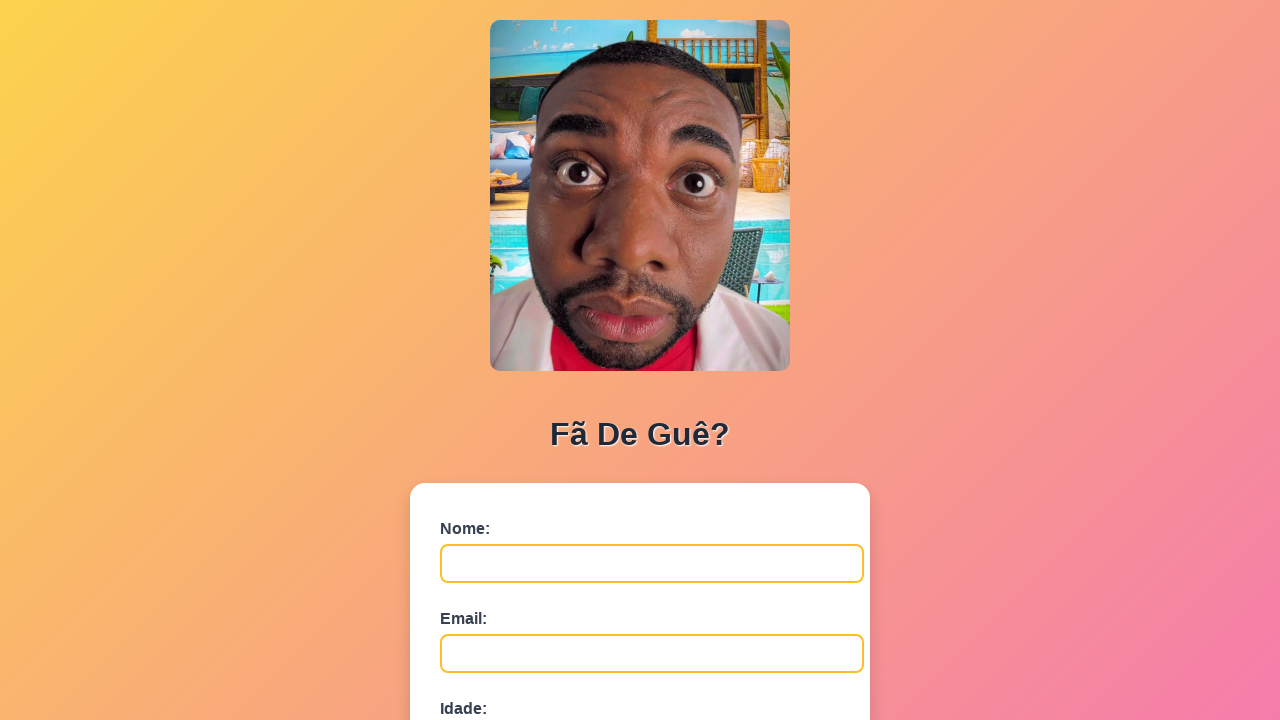

Located 'Ver Fãs Cadastrados' button
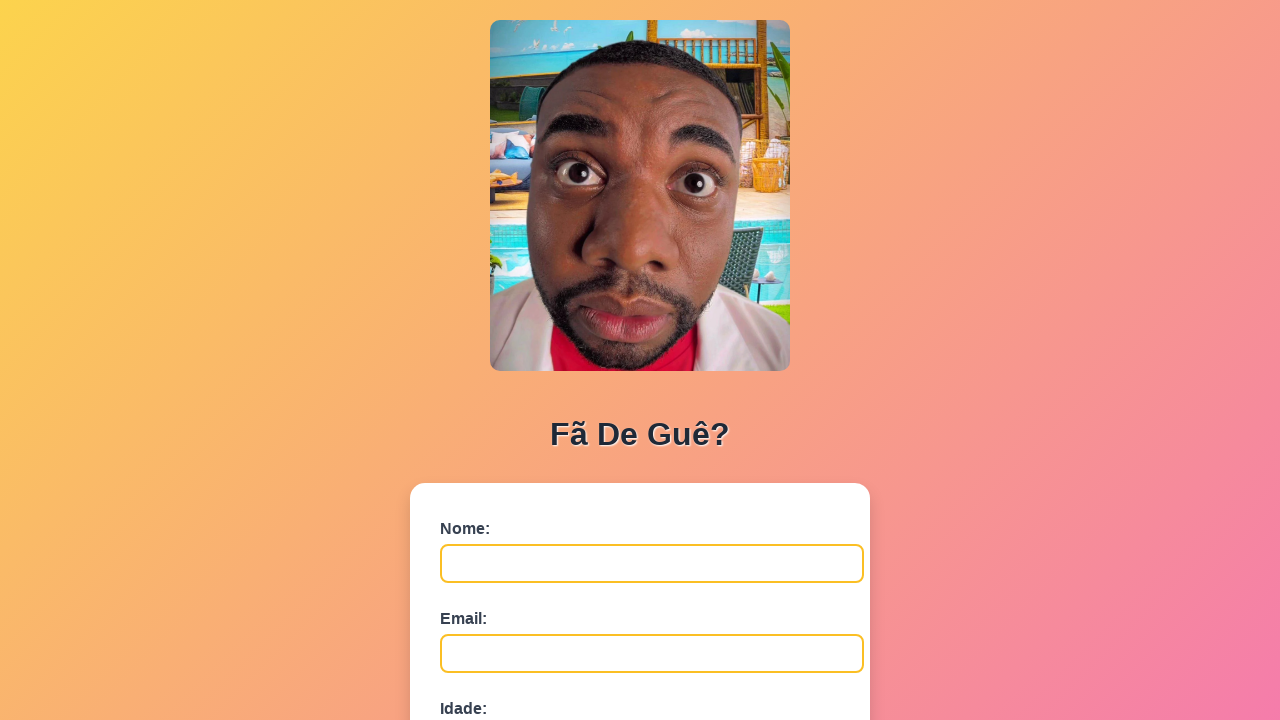

Clicked 'Ver Fãs Cadastrados' button
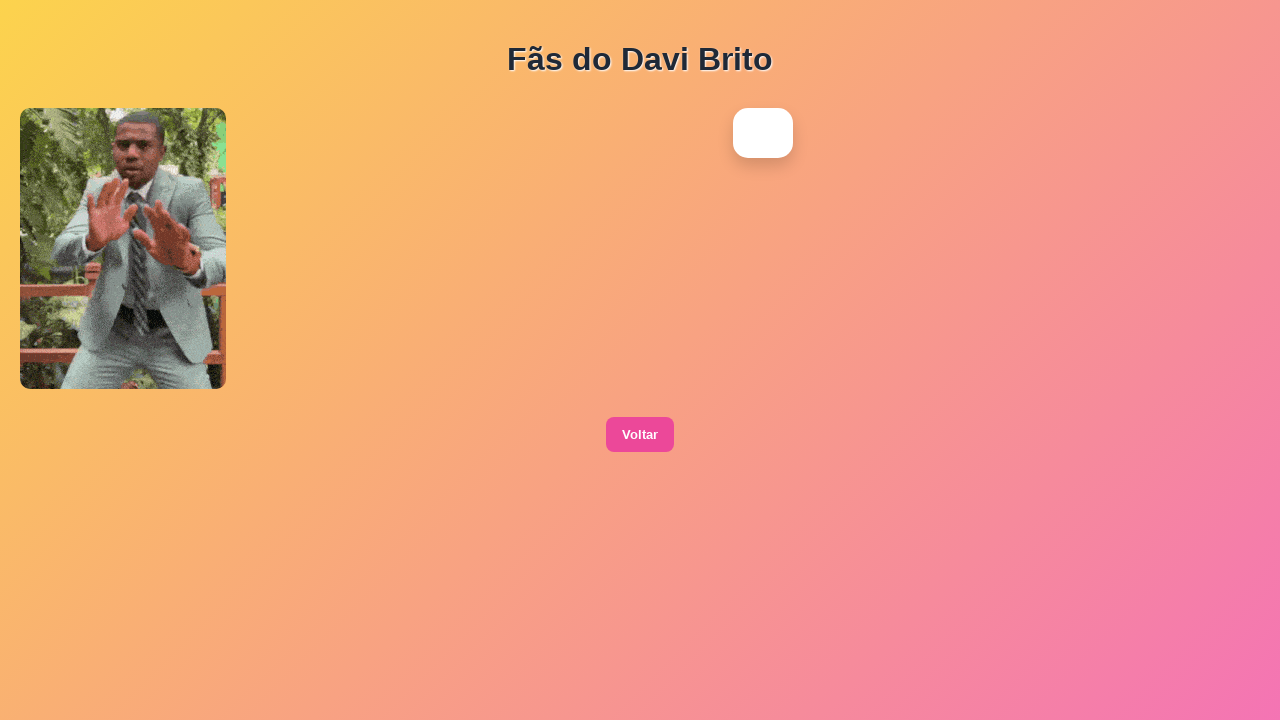

Successfully redirected to lista.html page
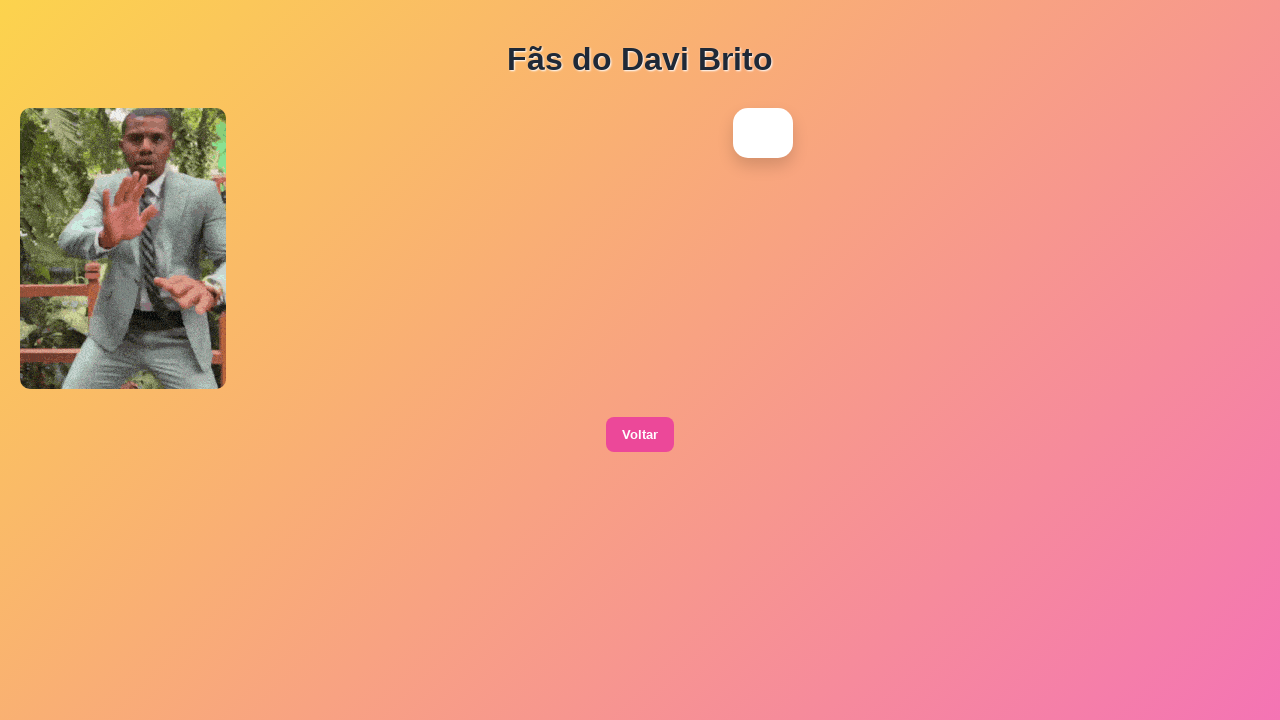

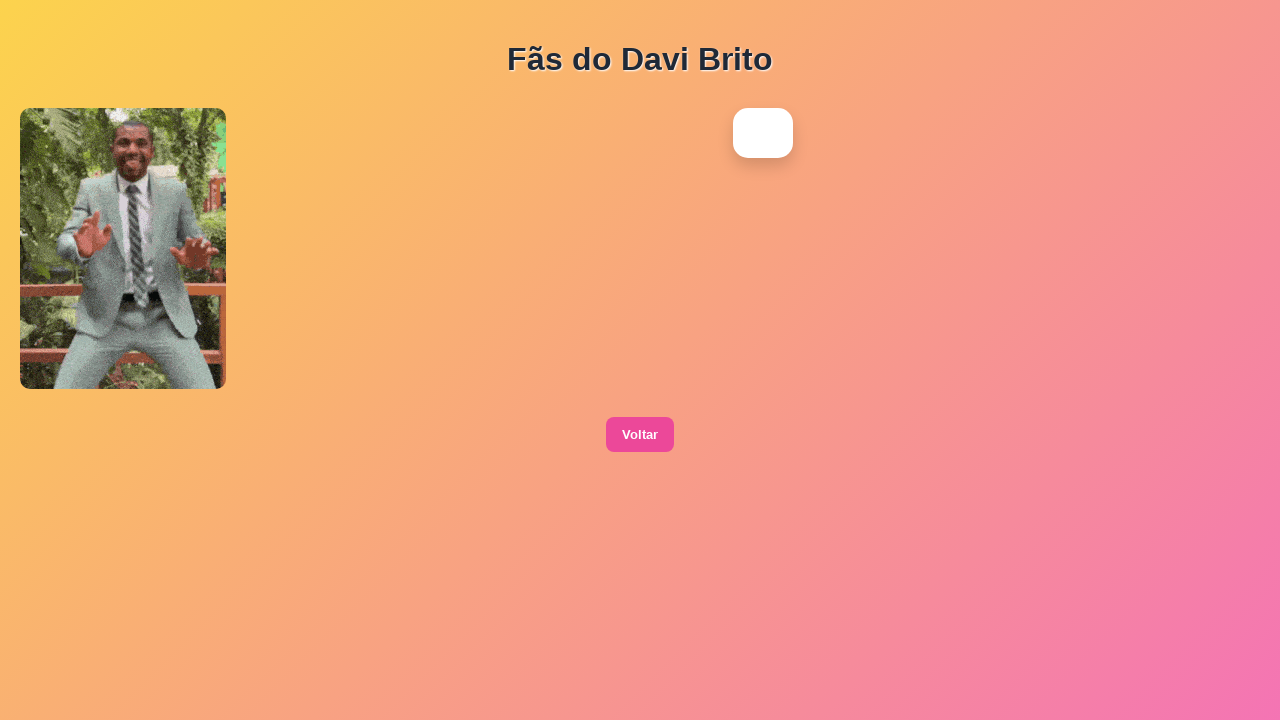